Navigates to an automation practice page and verifies footer links are present and clickable

Starting URL: https://www.rahulshettyacademy.com/AutomationPractice

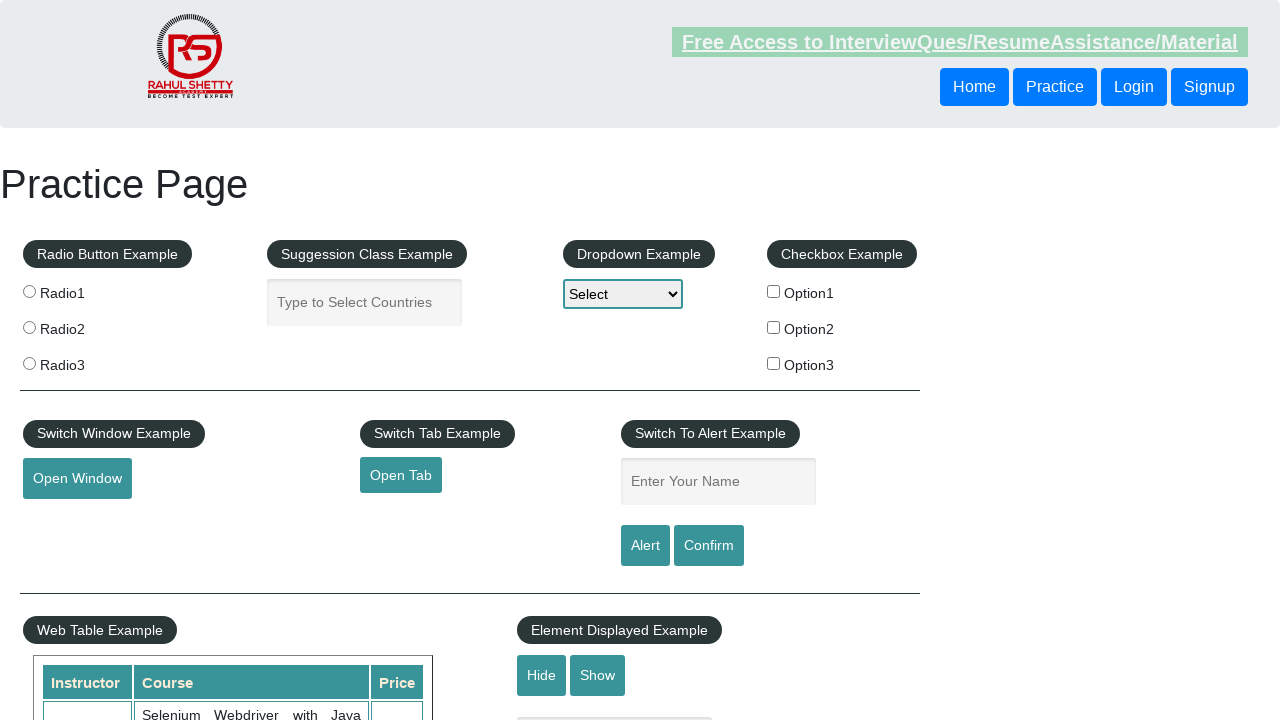

Navigated to automation practice page
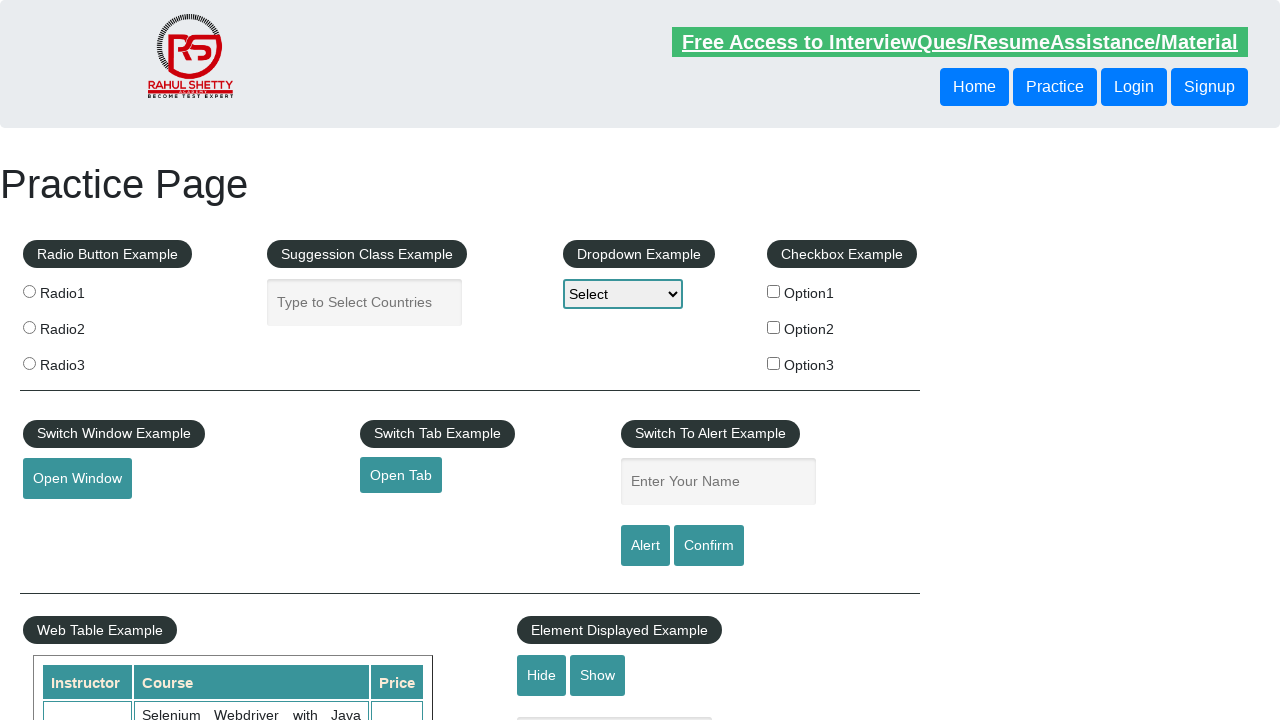

Footer links selector loaded
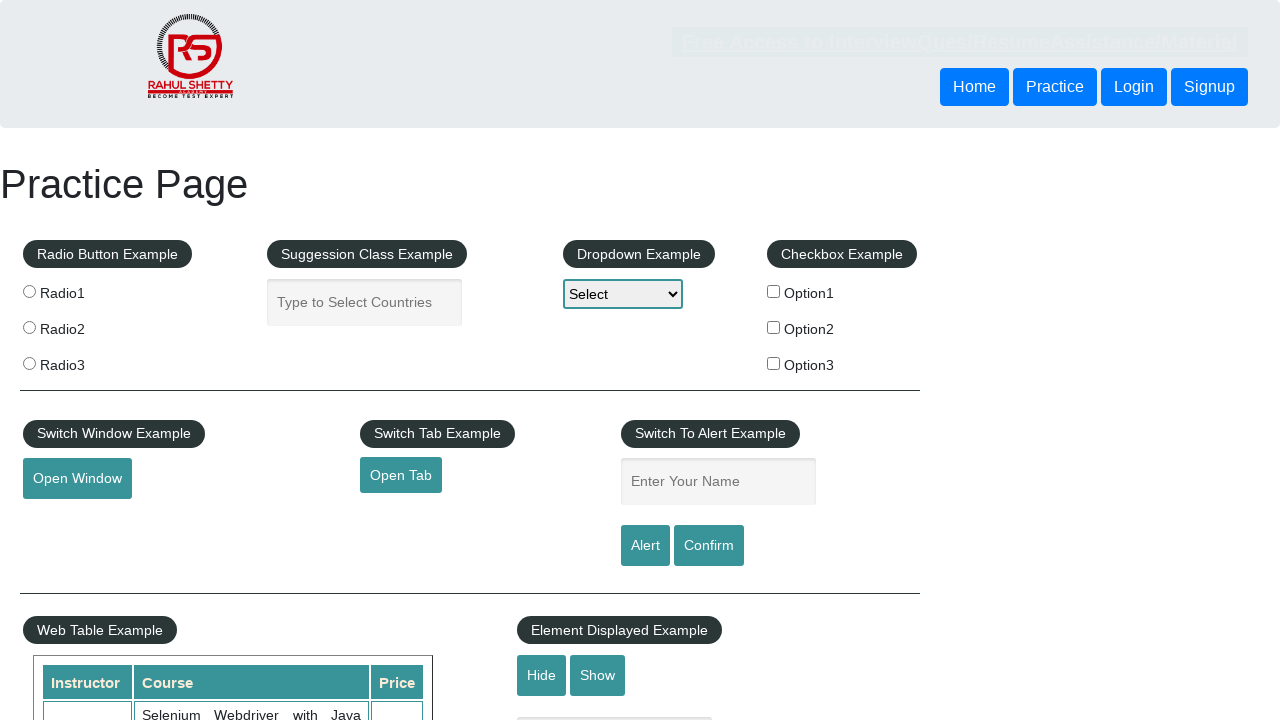

Retrieved all footer links from the page
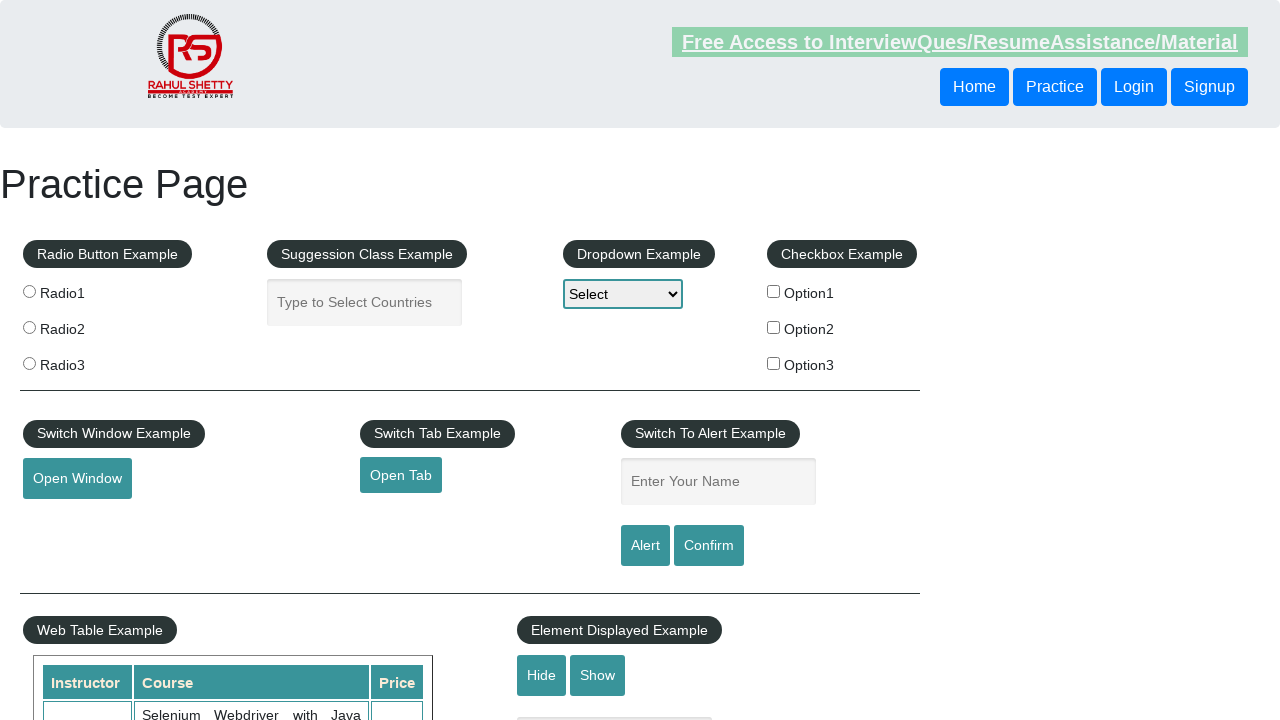

Verified that footer links are present
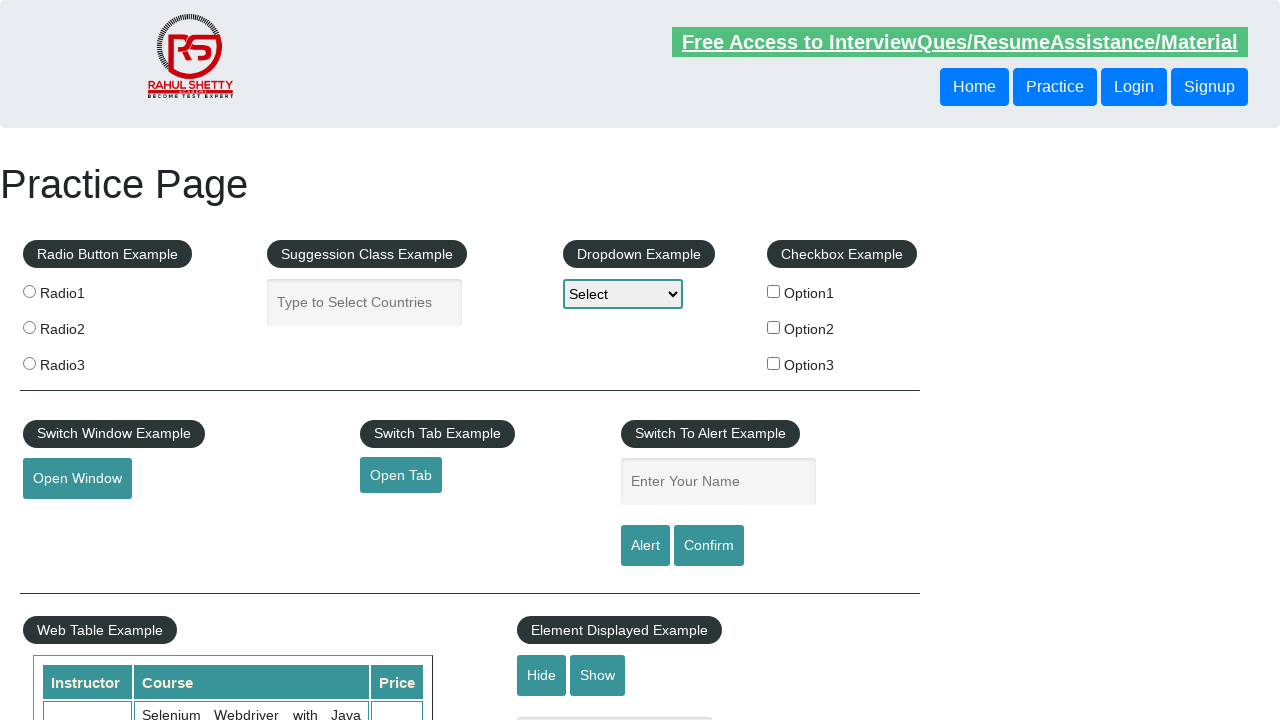

Confirmed 20 footer links found and clickable
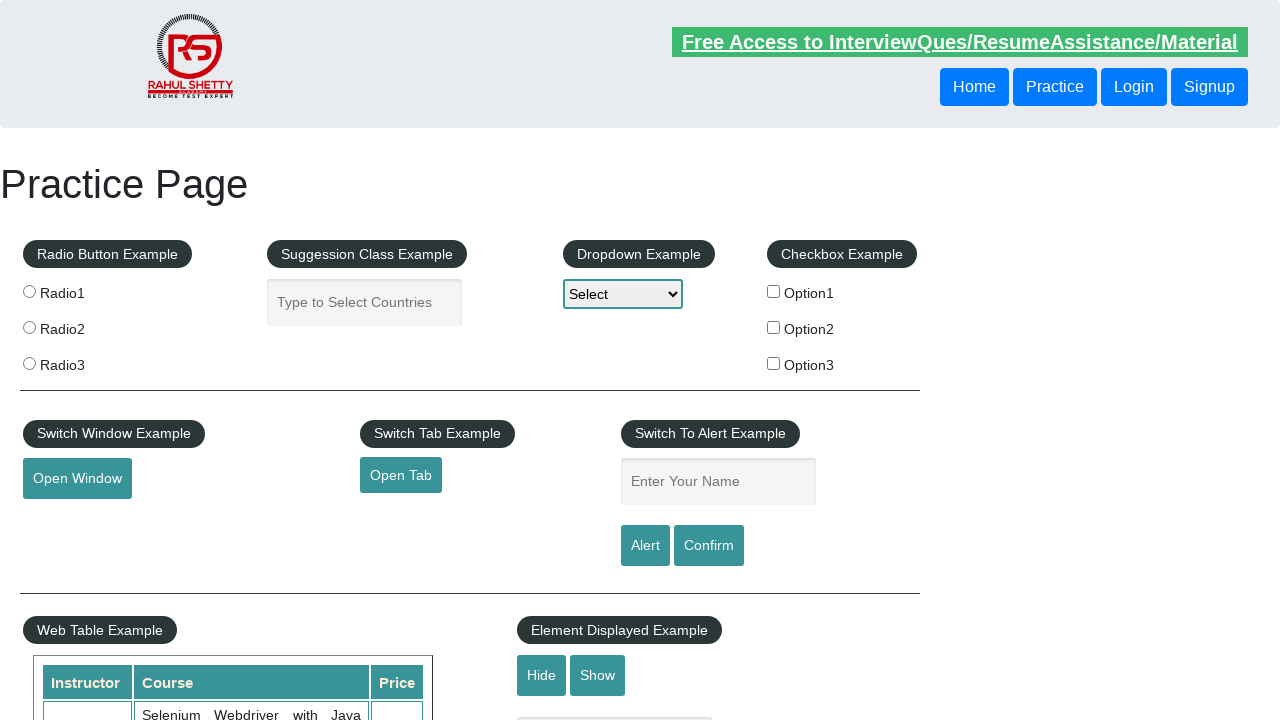

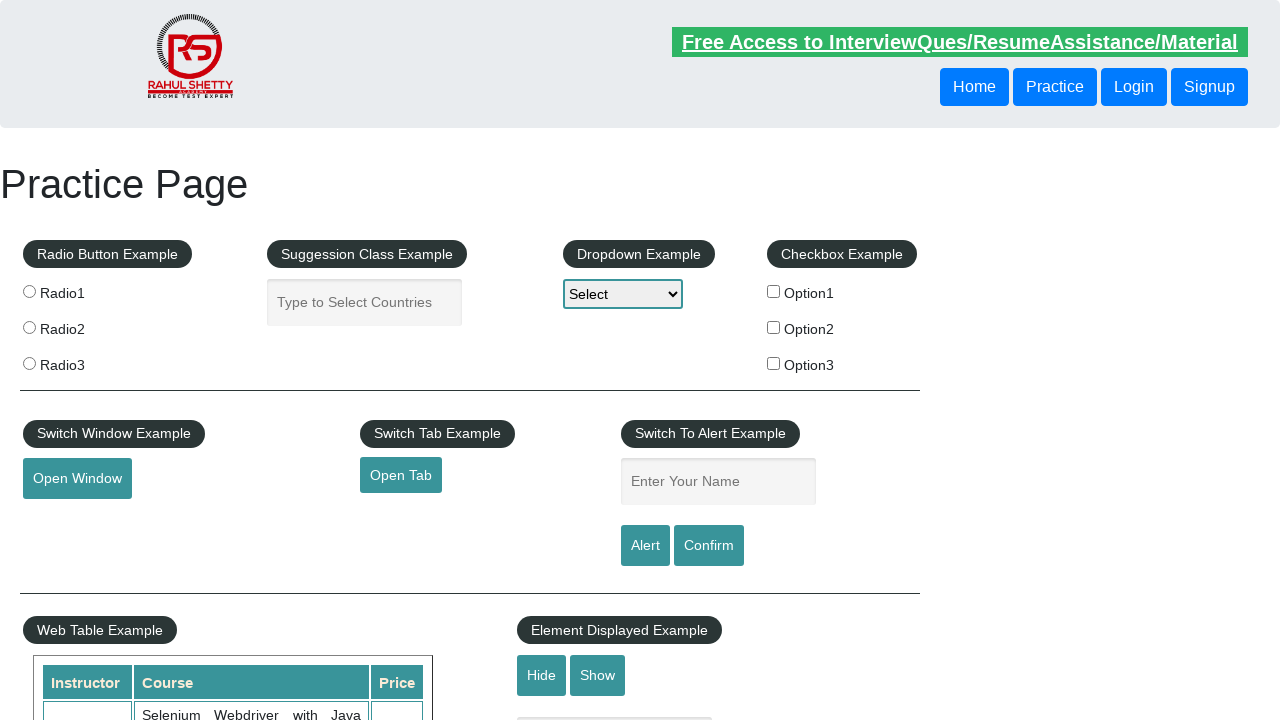